Tests basic browser launch and navigation to the Xiaomi India website, verifying the page loads successfully.

Starting URL: https://www.mi.com/in/

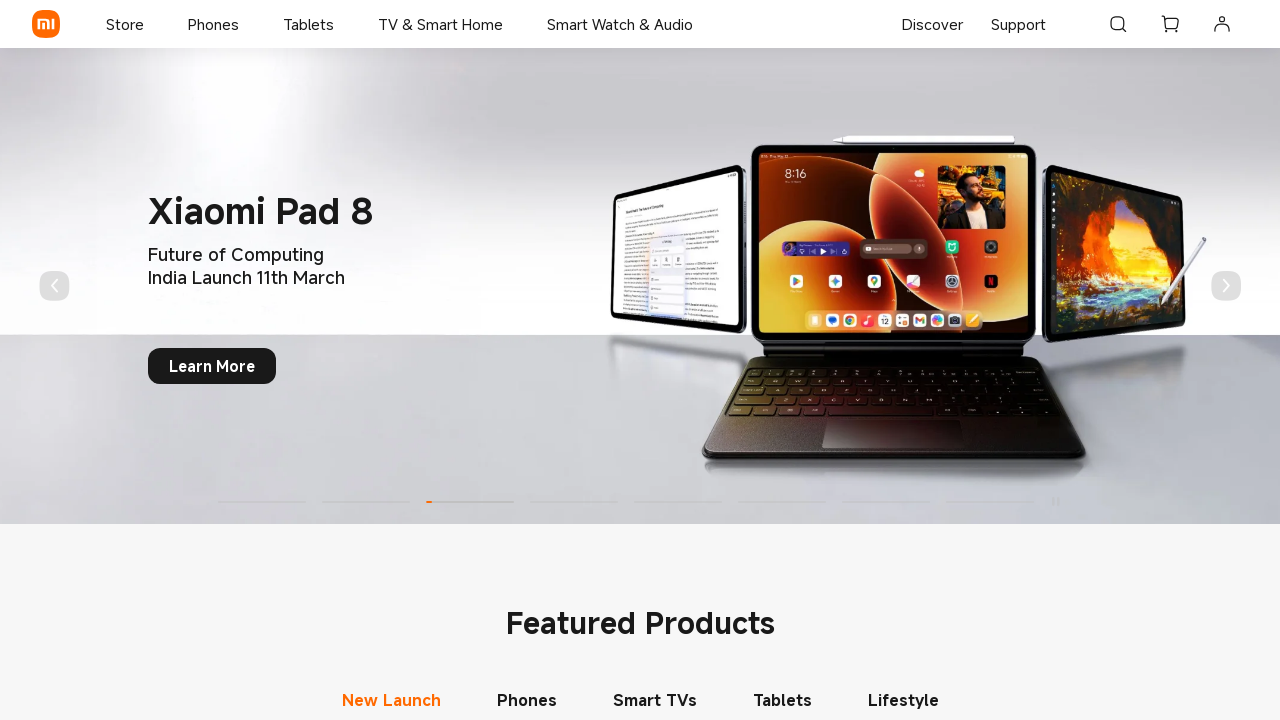

Page DOM content loaded
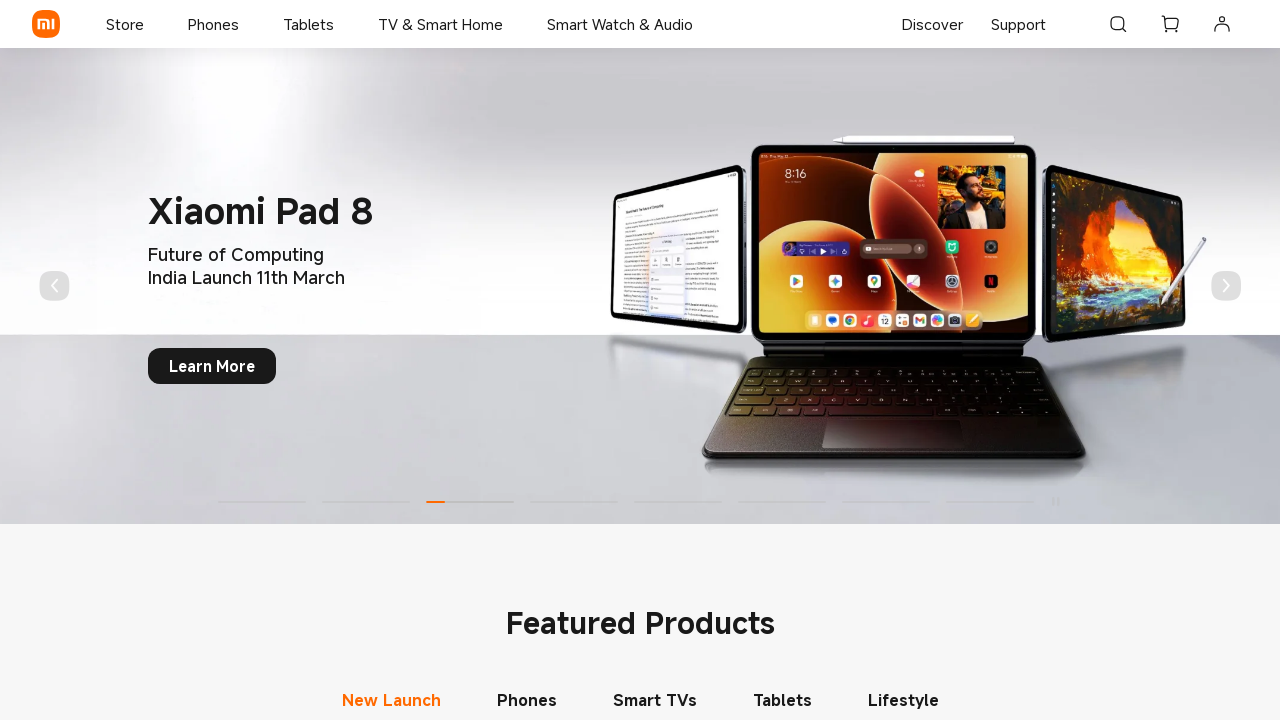

Body element found - Xiaomi India website loaded successfully
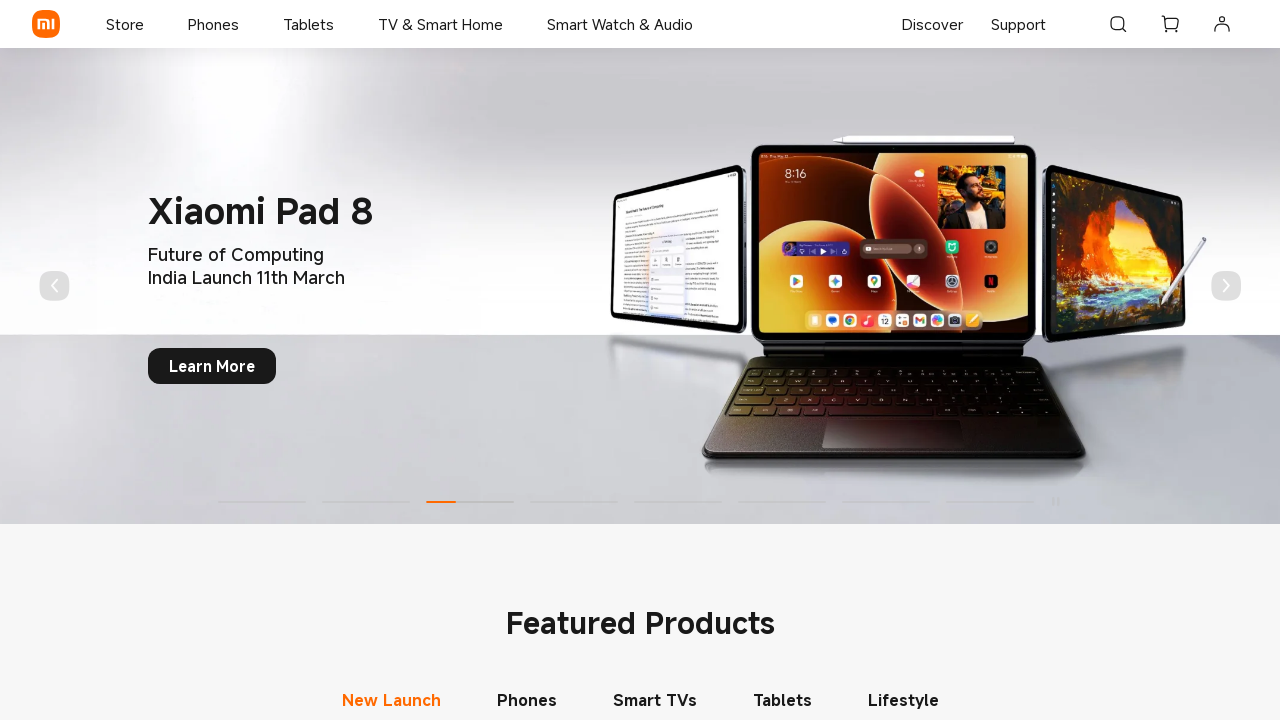

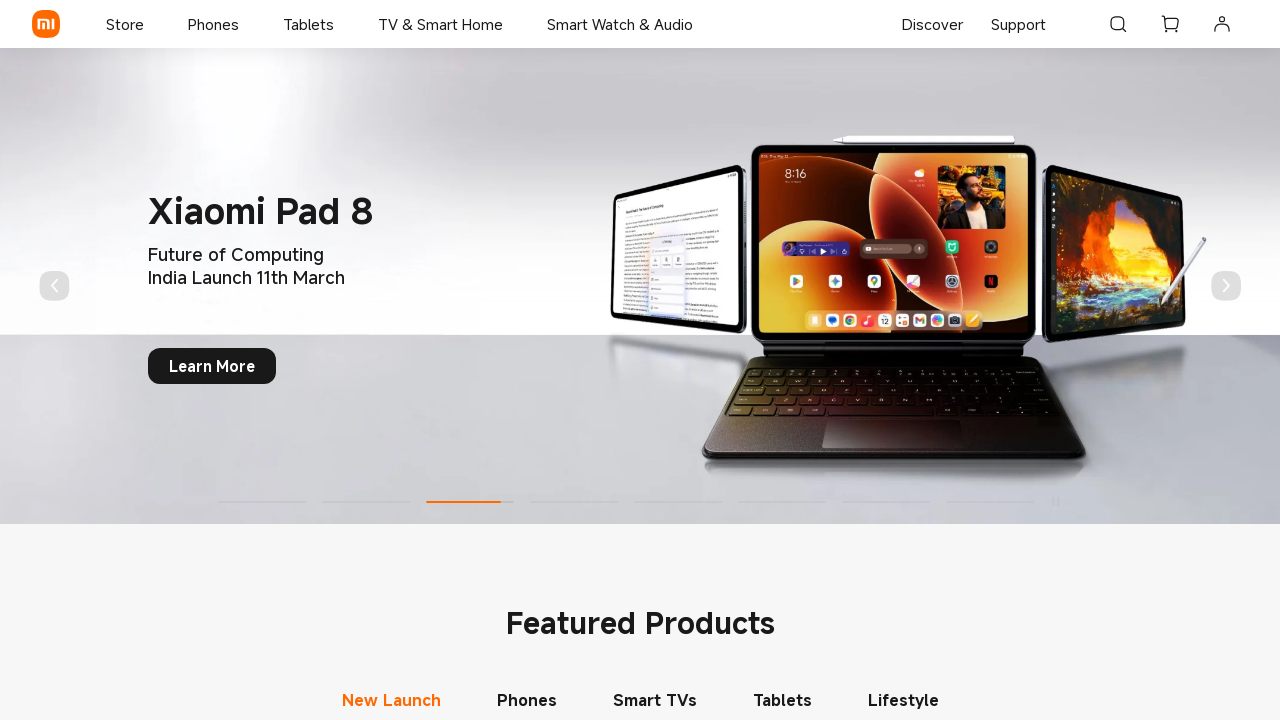